Tests auto-waiting with a custom timeout for the AJAX response, verifying the success message text.

Starting URL: http://uitestingplayground.com/ajax

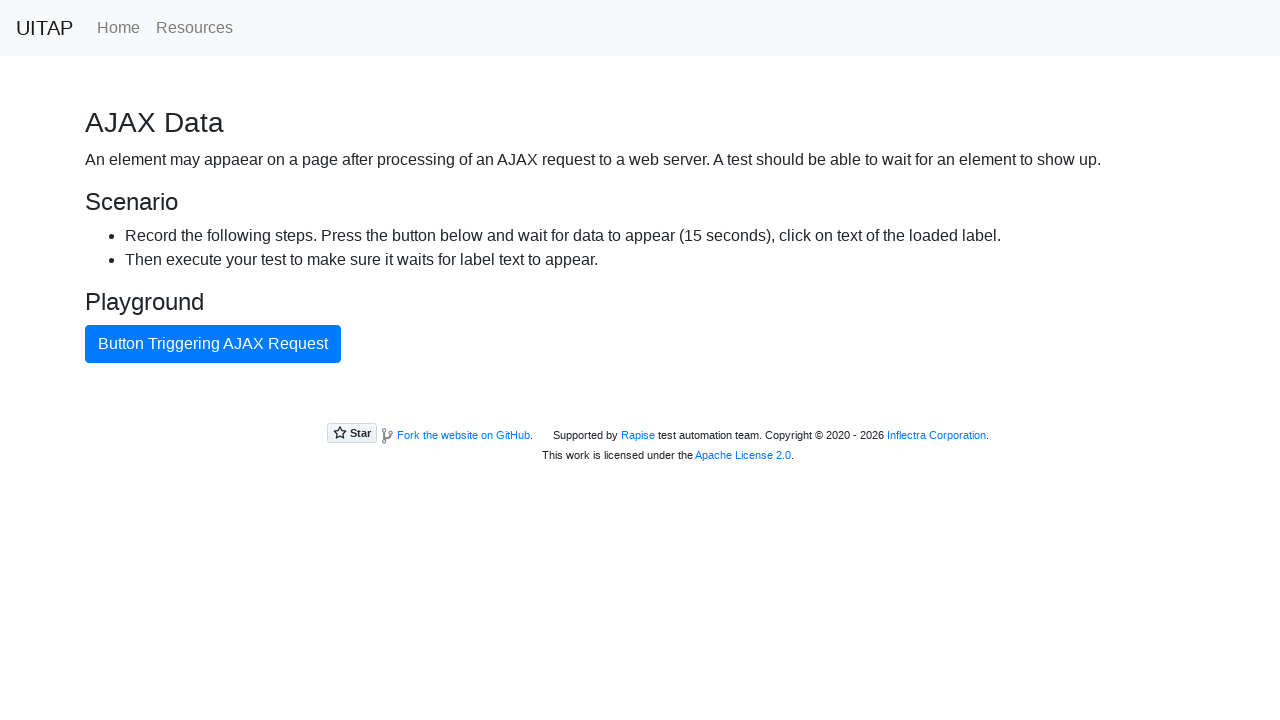

Clicked 'Button Triggering AJAX Request' to initiate AJAX call at (213, 344) on internal:text="Button Triggering AJAX Request"i
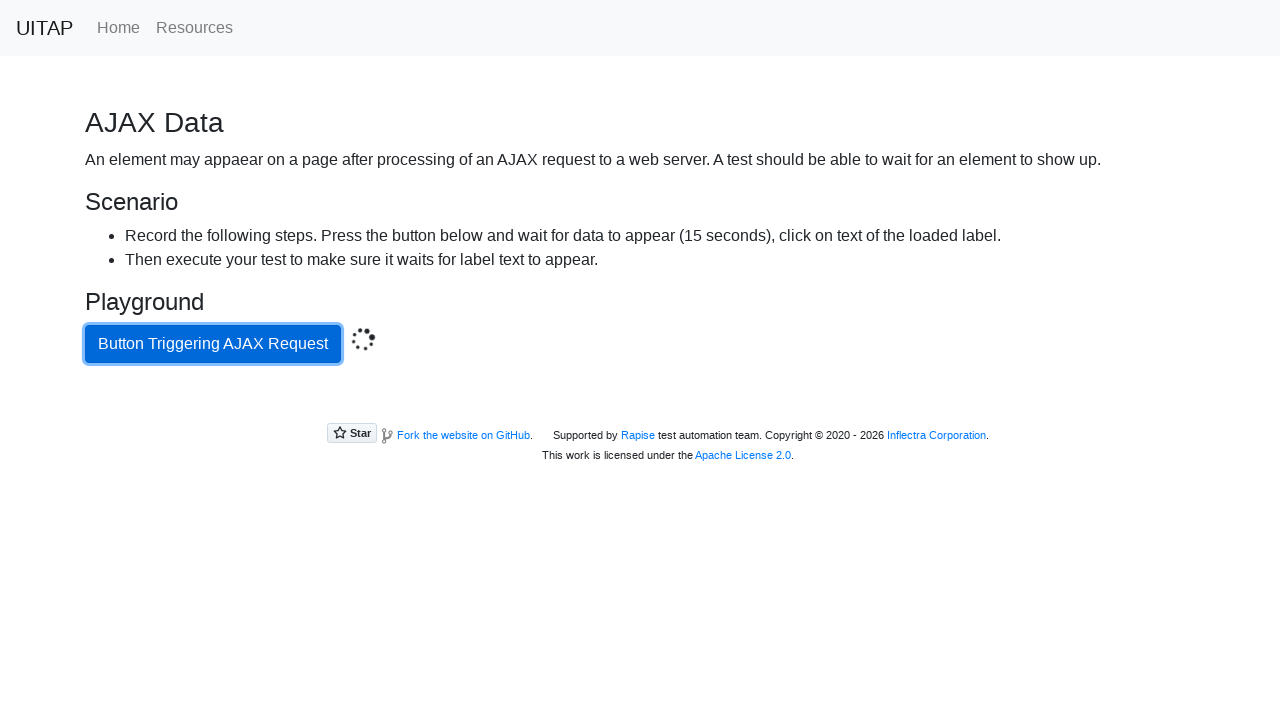

Success message verified with 20-second timeout: 'Data loaded with AJAX get request.'
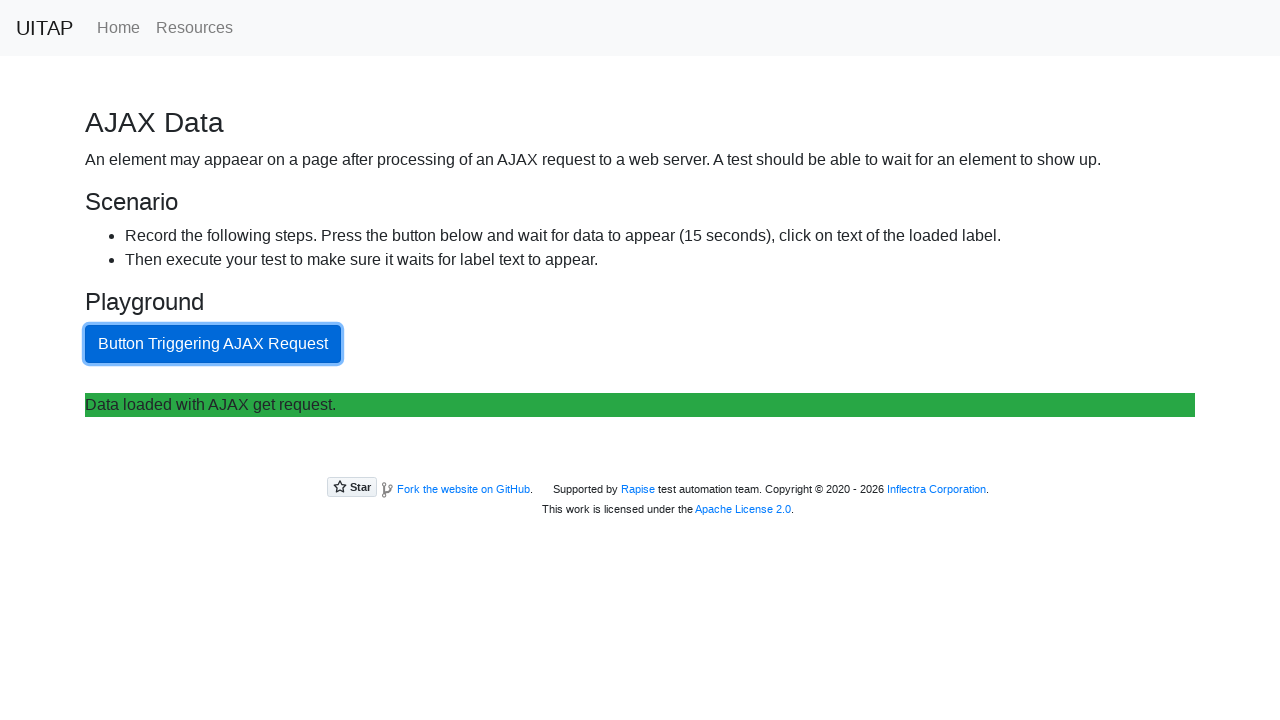

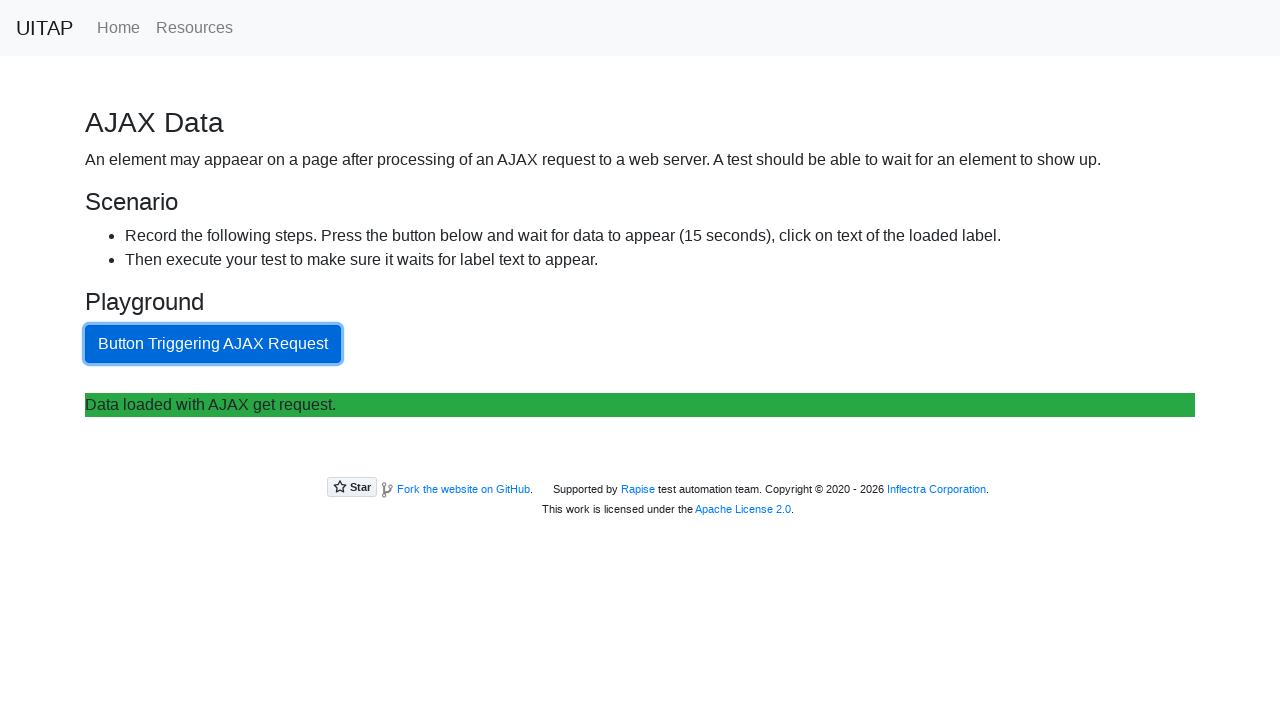